Tests calculator addition: enters 5 and 10, selects sum operation, and verifies the result is 15

Starting URL: https://calculatorhtml.onrender.com

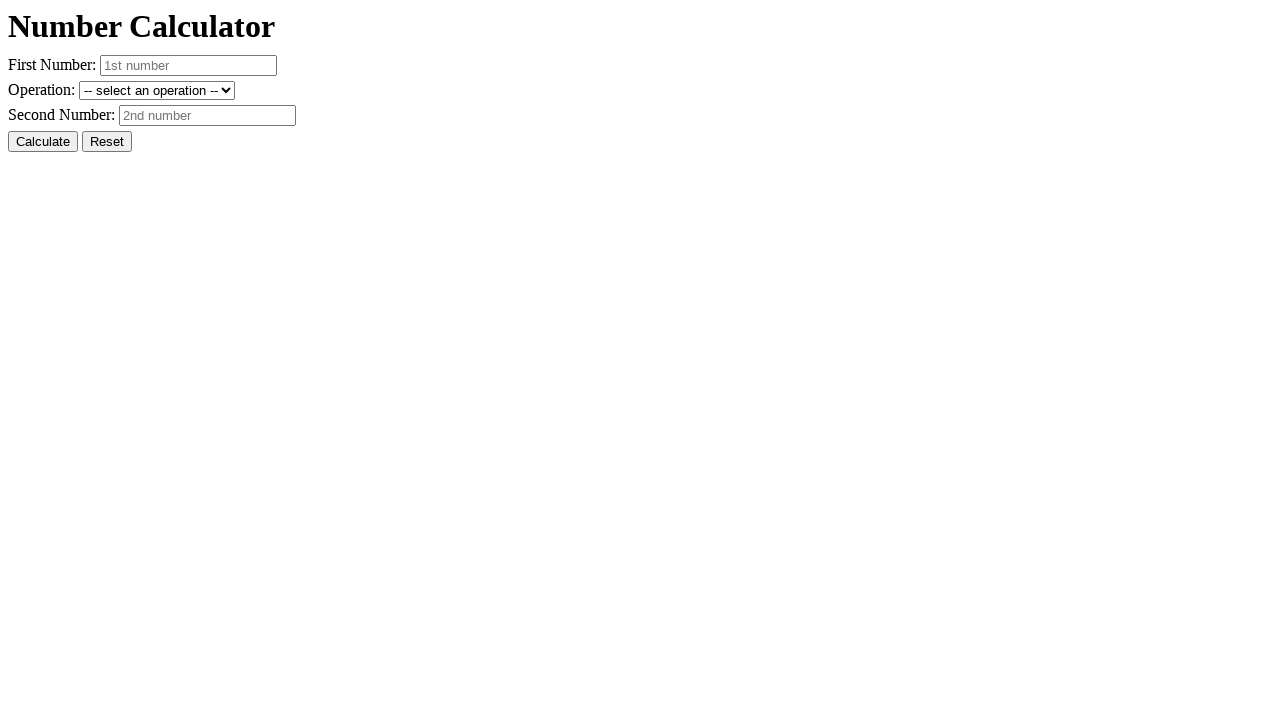

Clicked Reset button to clear previous values at (107, 142) on #resetButton
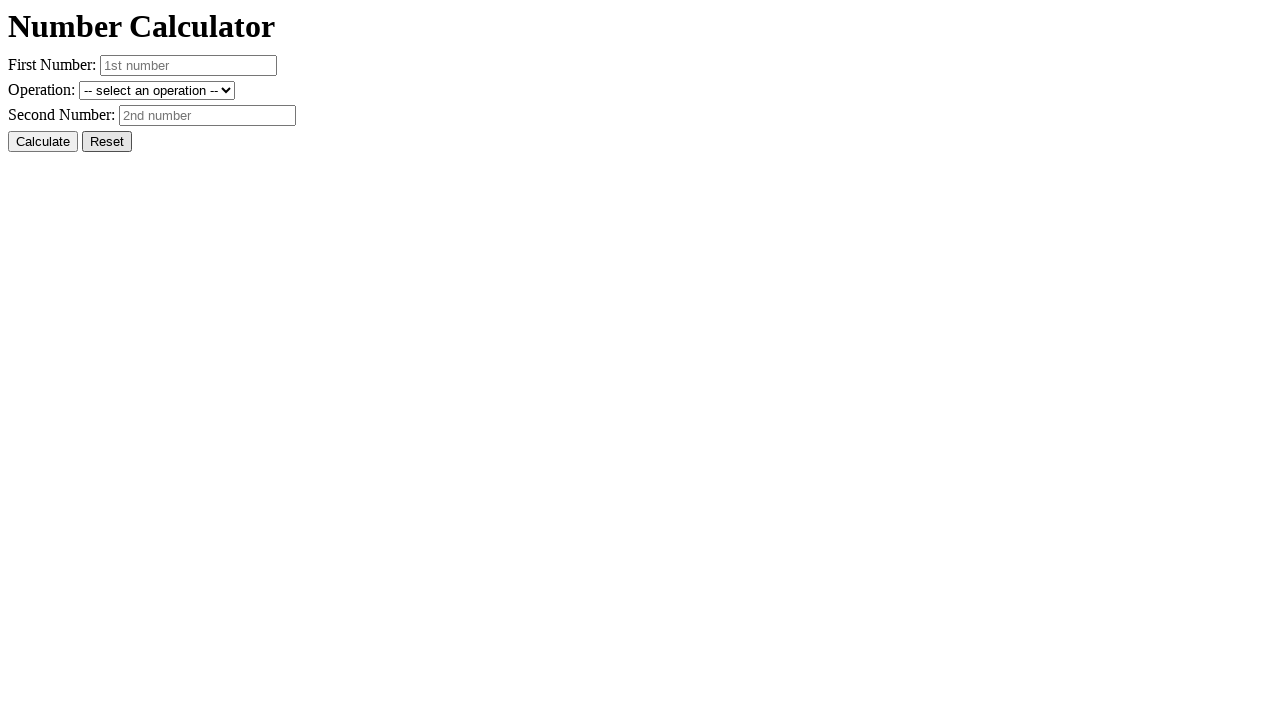

Entered first number: 5 on #number1
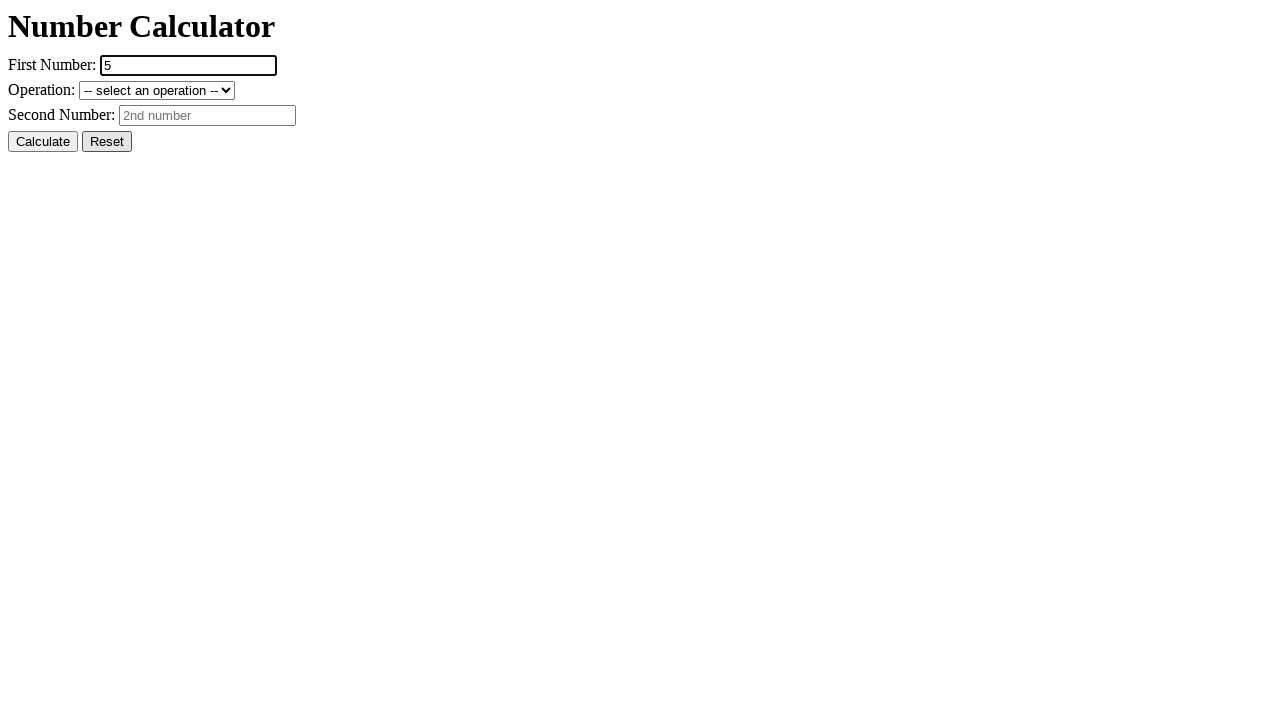

Entered second number: 10 on #number2
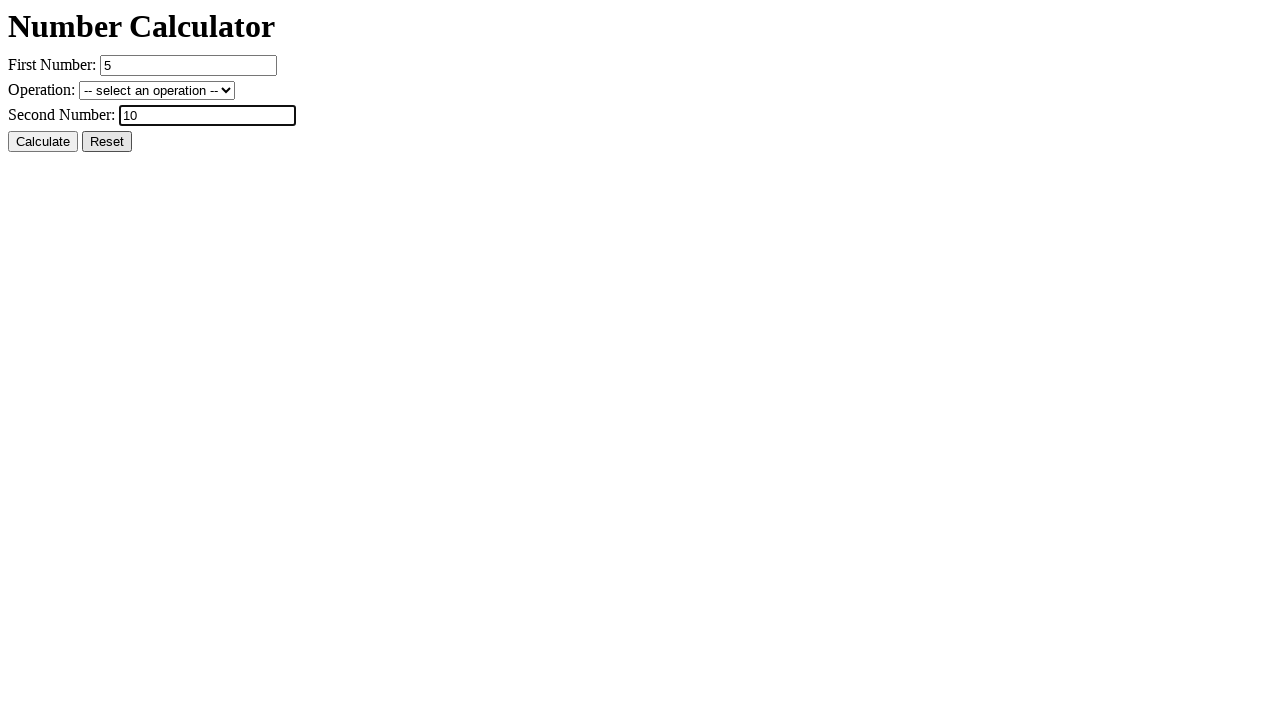

Selected addition operation (+ sum) on #operation
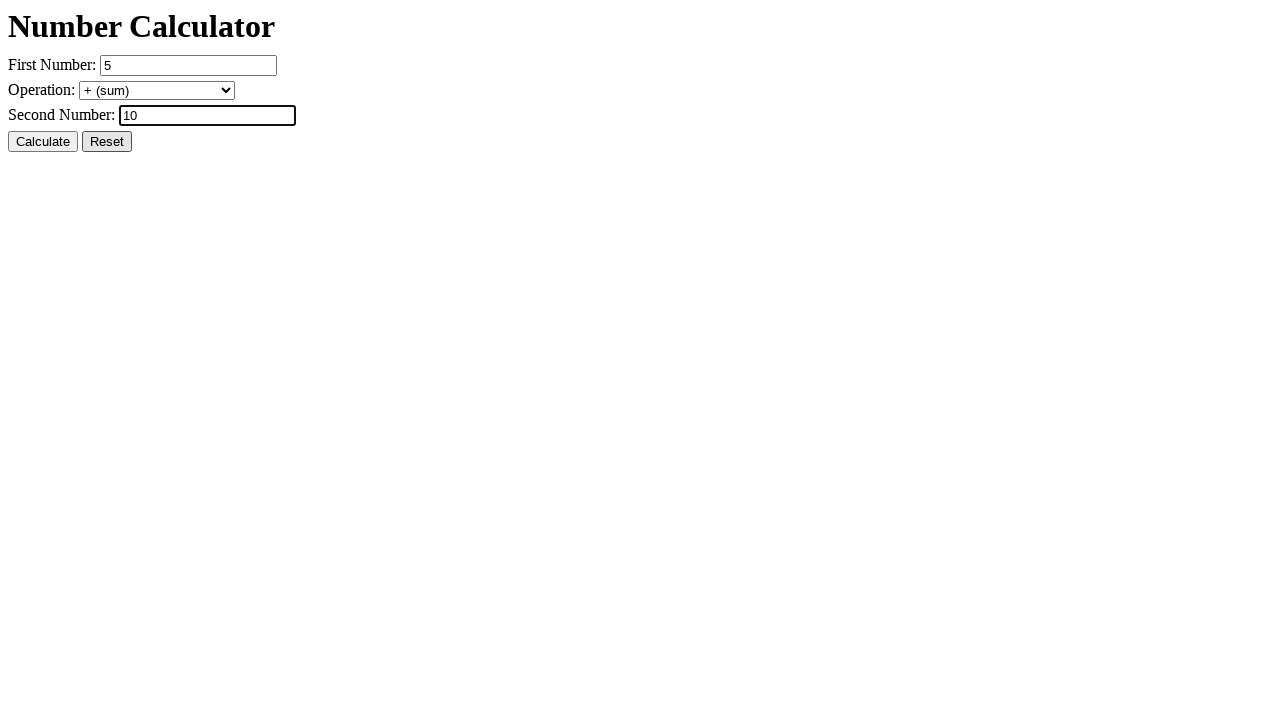

Clicked Calculate button at (43, 142) on #calcButton
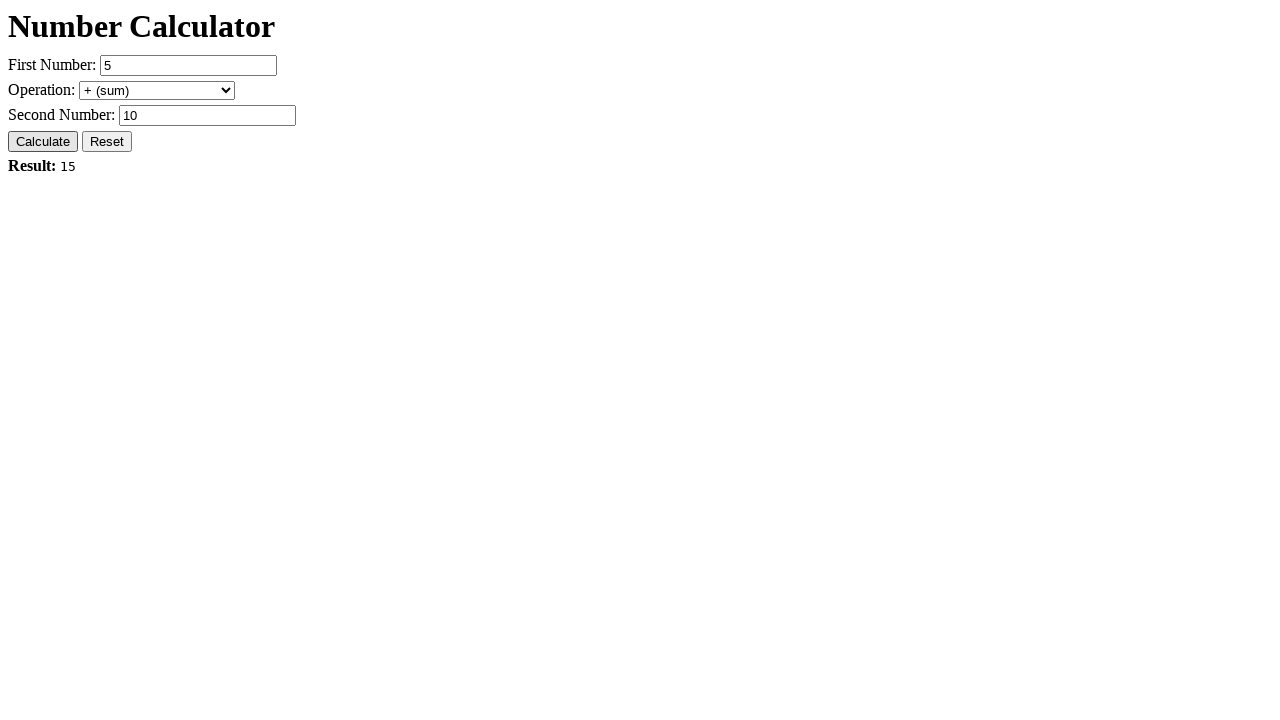

Result element loaded
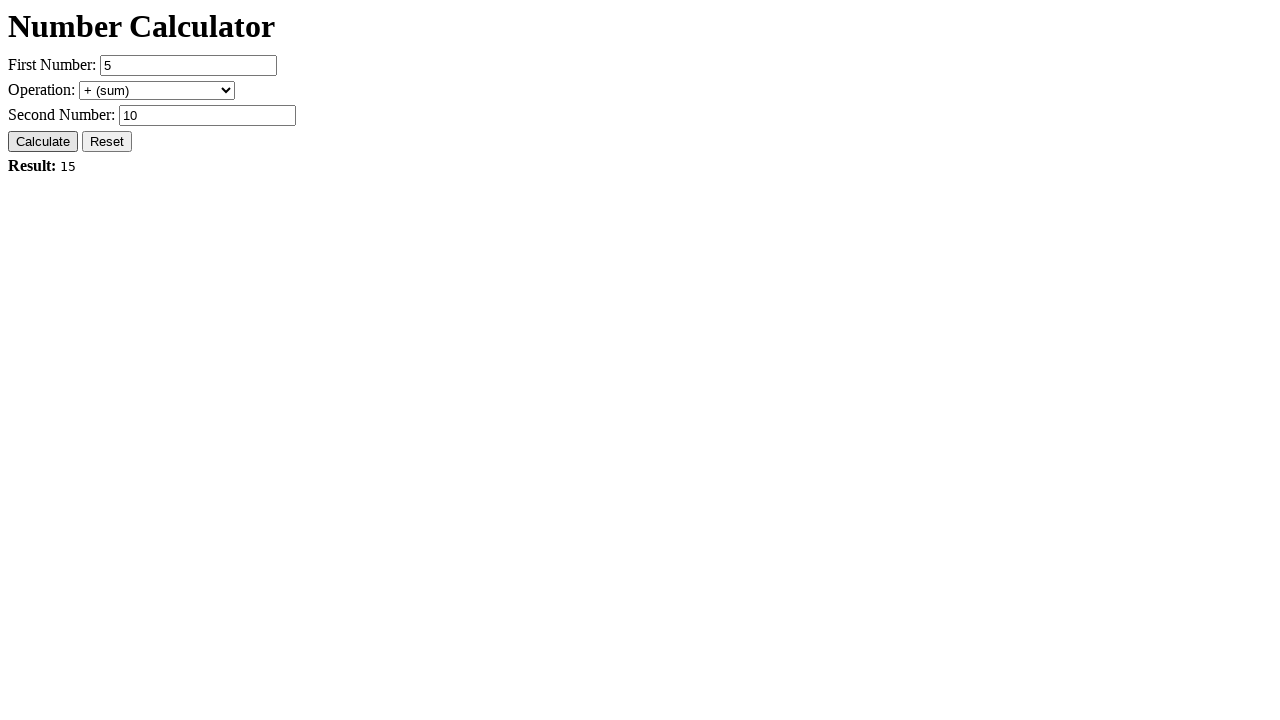

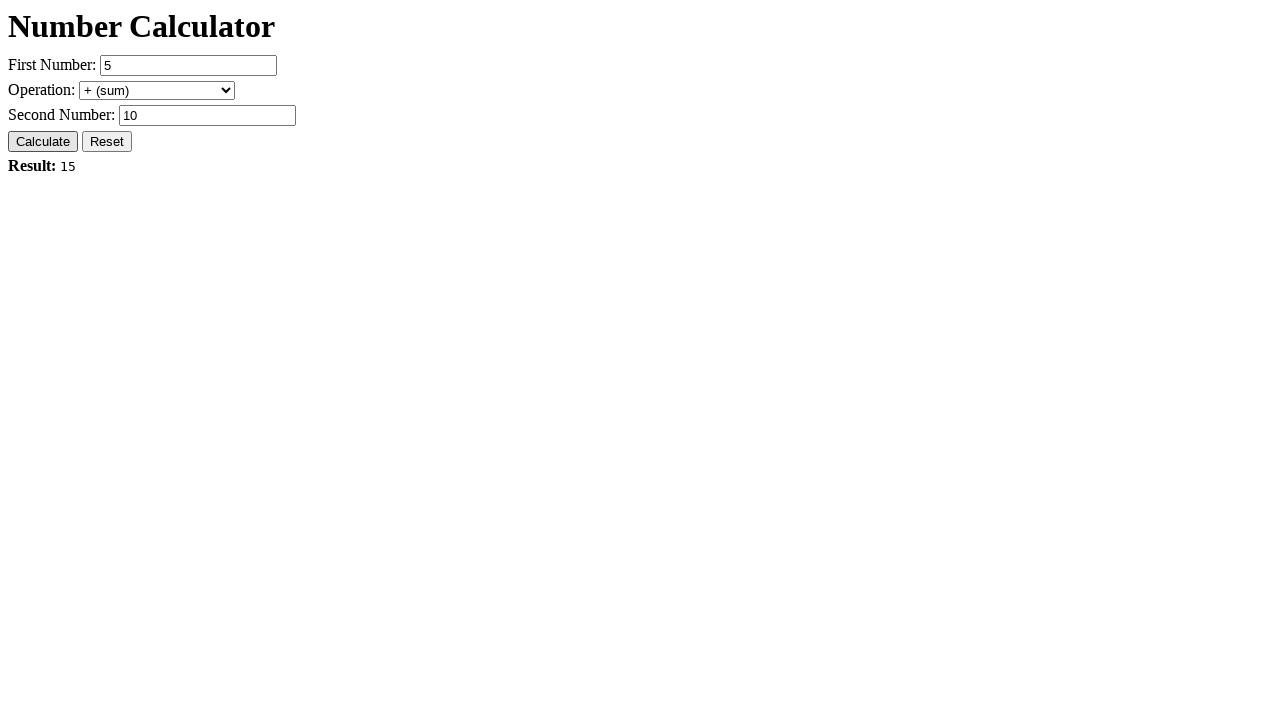